Tests dropdown selection by selecting an option using its value attribute

Starting URL: https://acctabootcamp.github.io/site/examples/actions

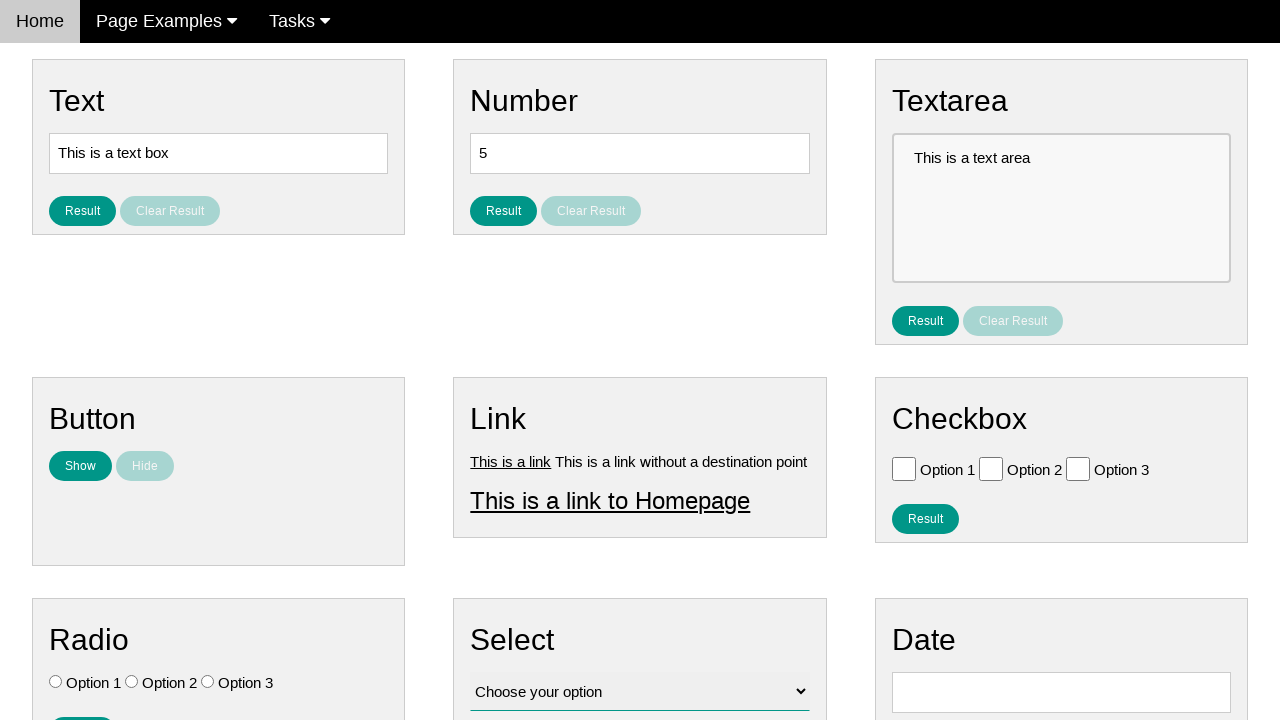

Navigated to actions examples page
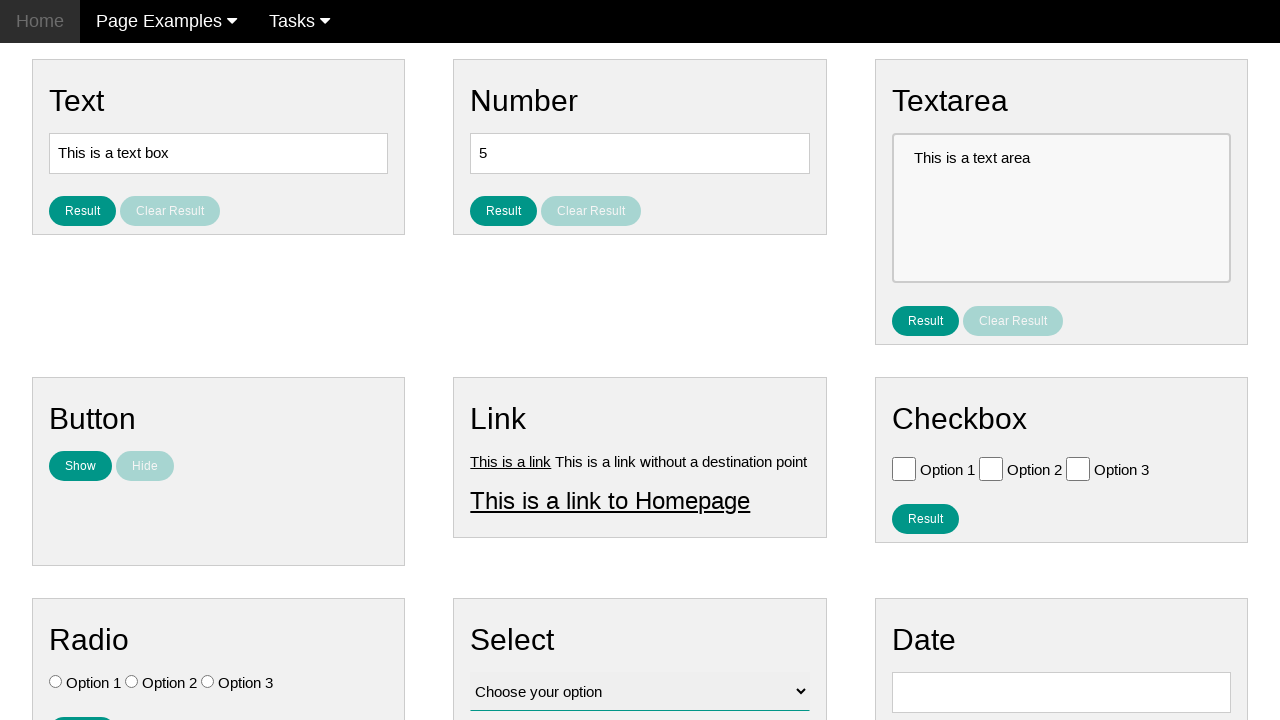

Selected dropdown option with value 'value3' on #vfb-12
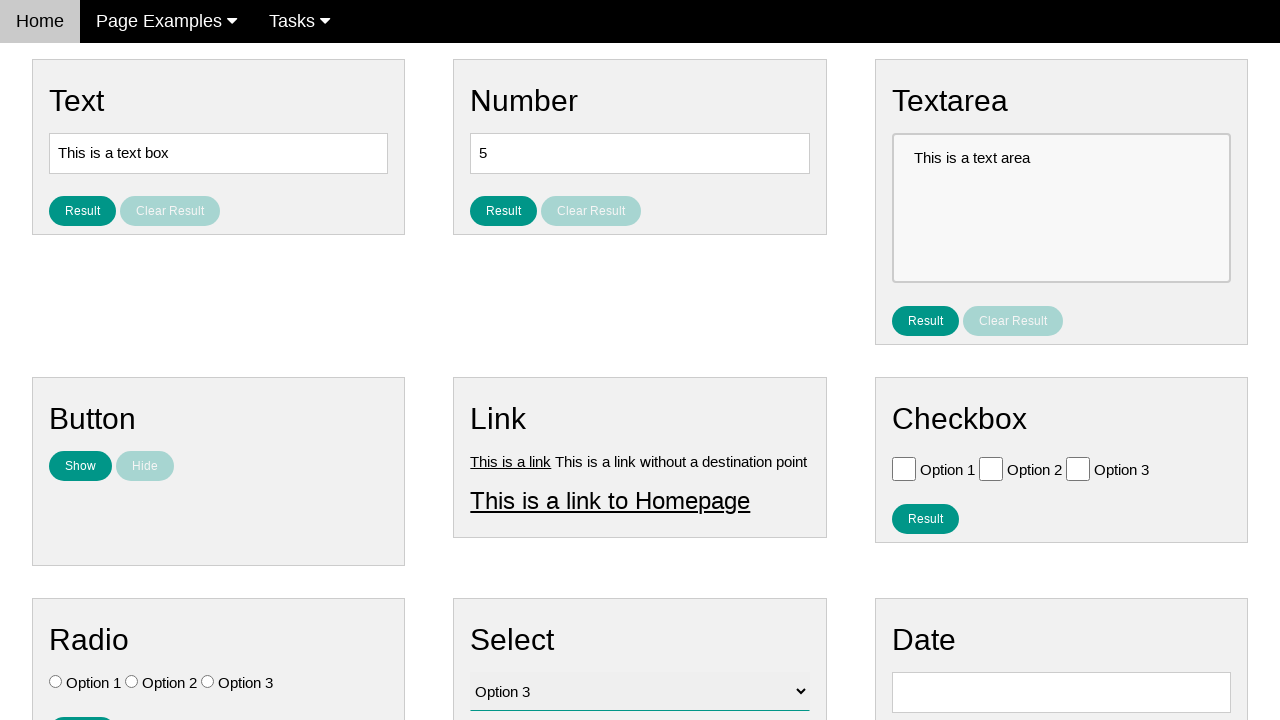

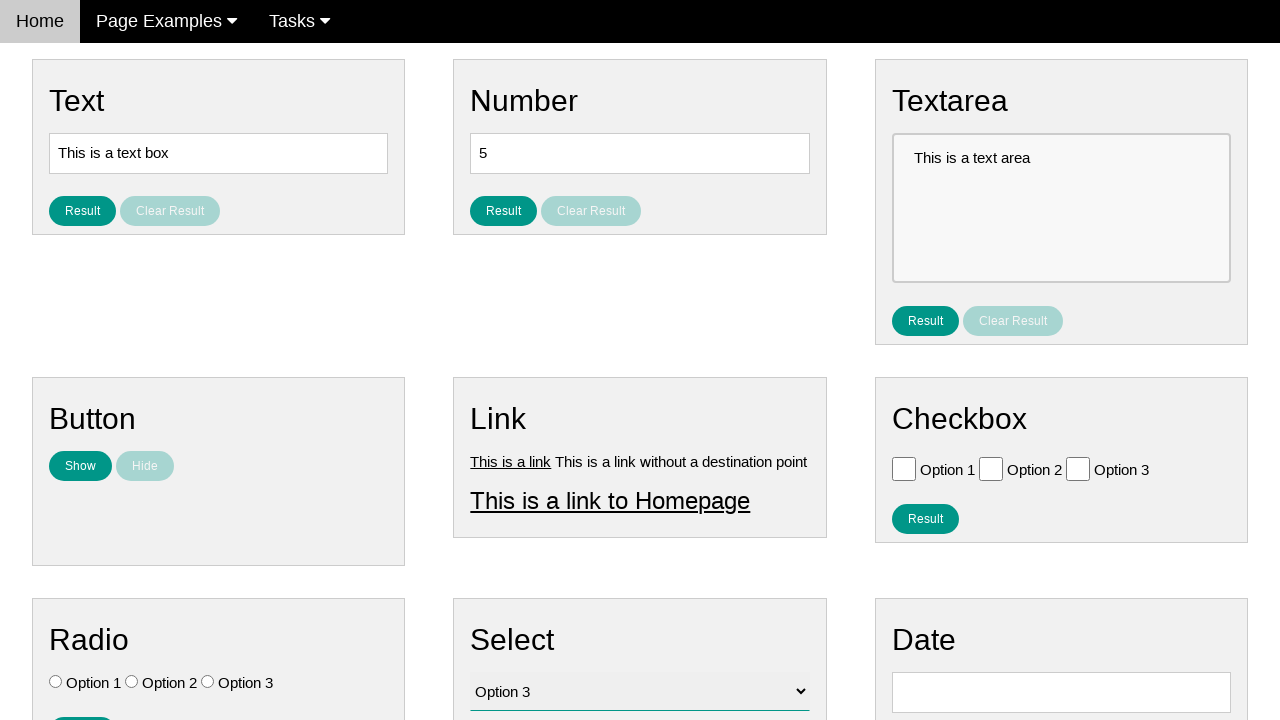